Tests editing a todo item by double-clicking, filling new text, and pressing Enter

Starting URL: https://demo.playwright.dev/todomvc

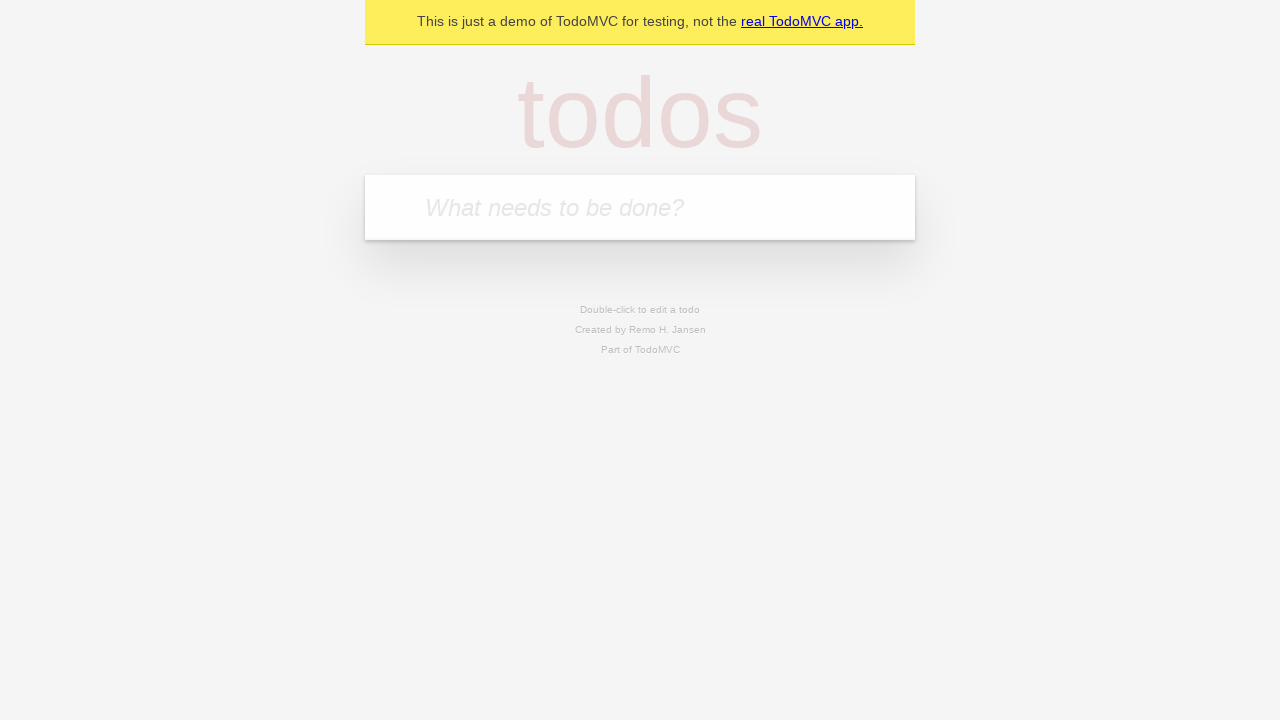

Filled new todo field with 'buy some cheese' on internal:attr=[placeholder="What needs to be done?"i]
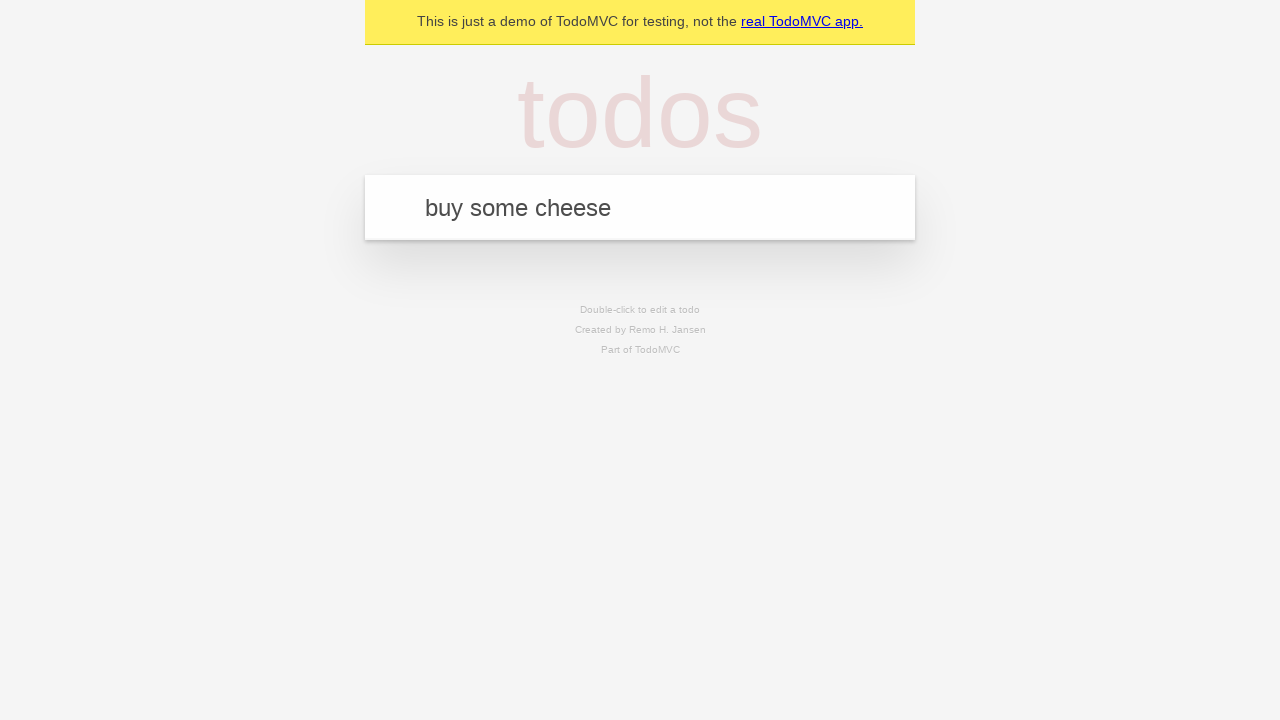

Pressed Enter to create todo item 'buy some cheese' on internal:attr=[placeholder="What needs to be done?"i]
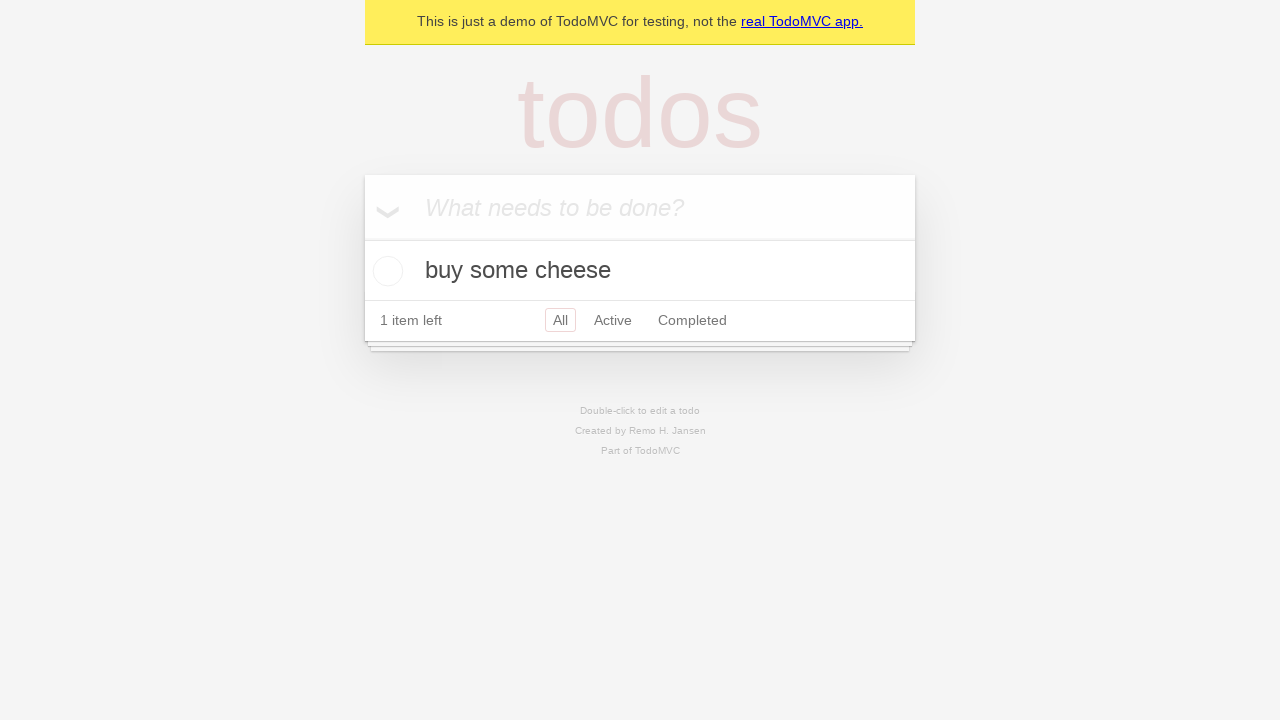

Filled new todo field with 'feed the cat' on internal:attr=[placeholder="What needs to be done?"i]
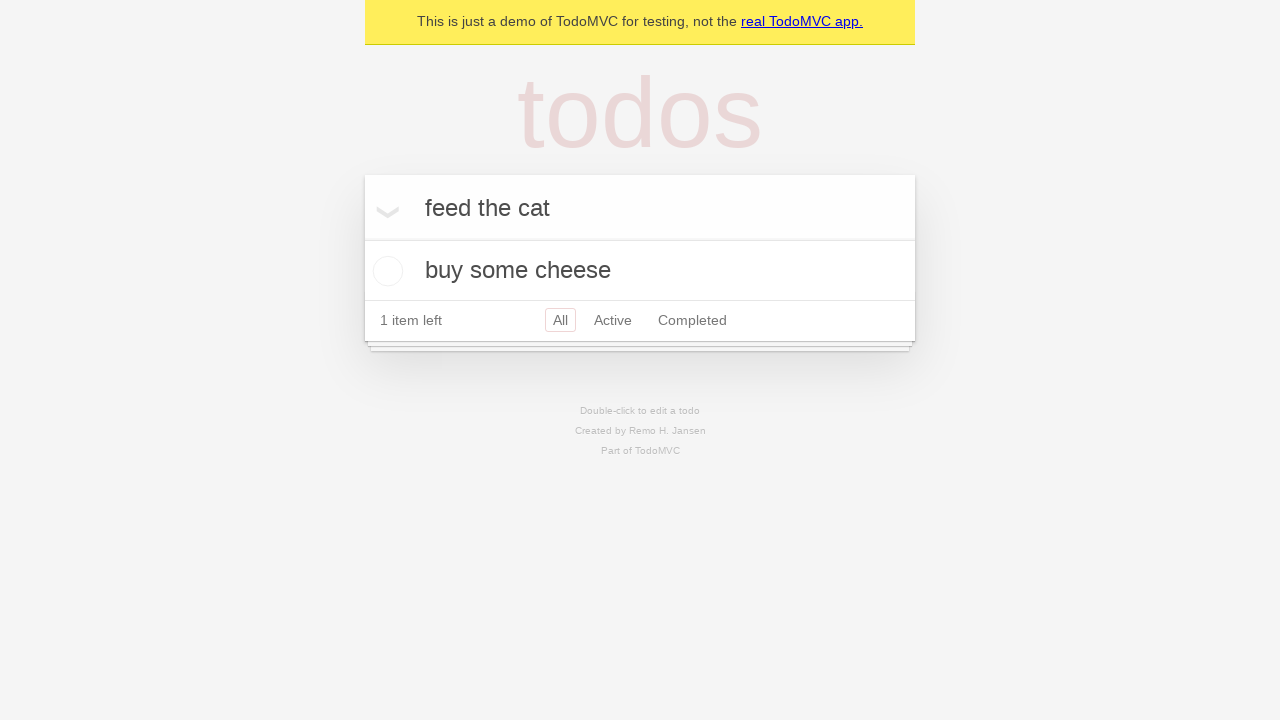

Pressed Enter to create todo item 'feed the cat' on internal:attr=[placeholder="What needs to be done?"i]
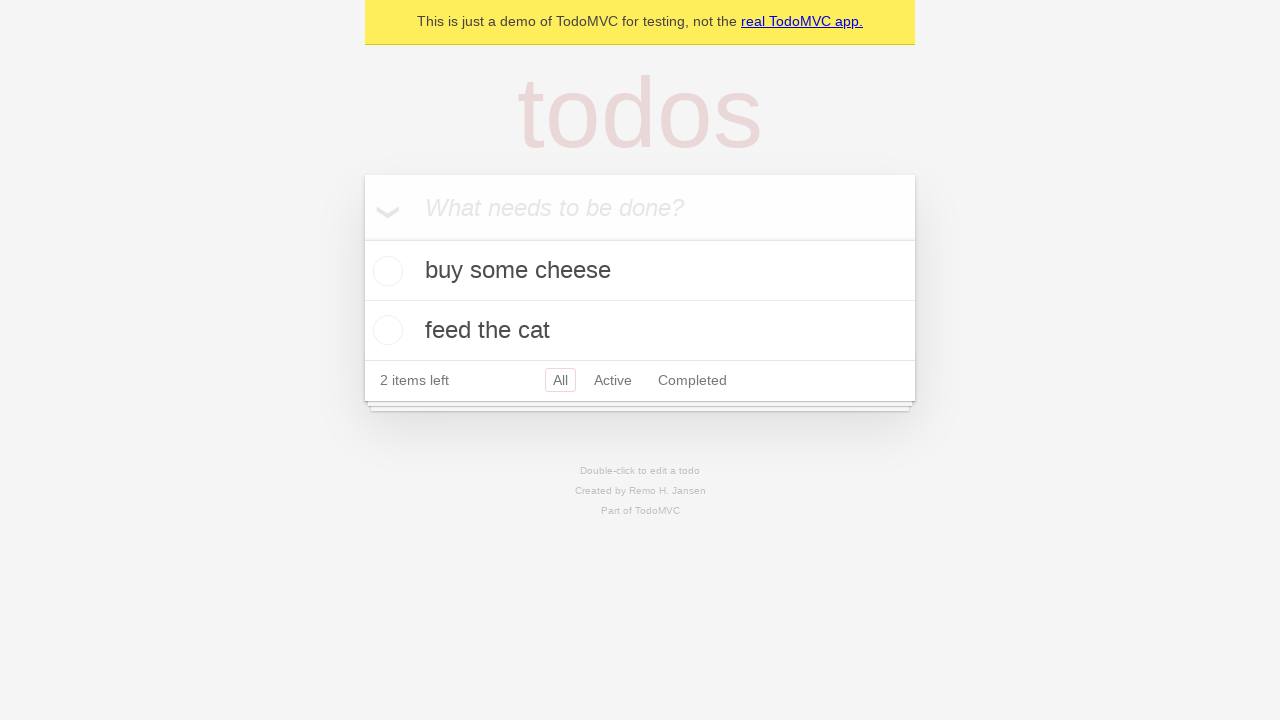

Filled new todo field with 'book a doctors appointment' on internal:attr=[placeholder="What needs to be done?"i]
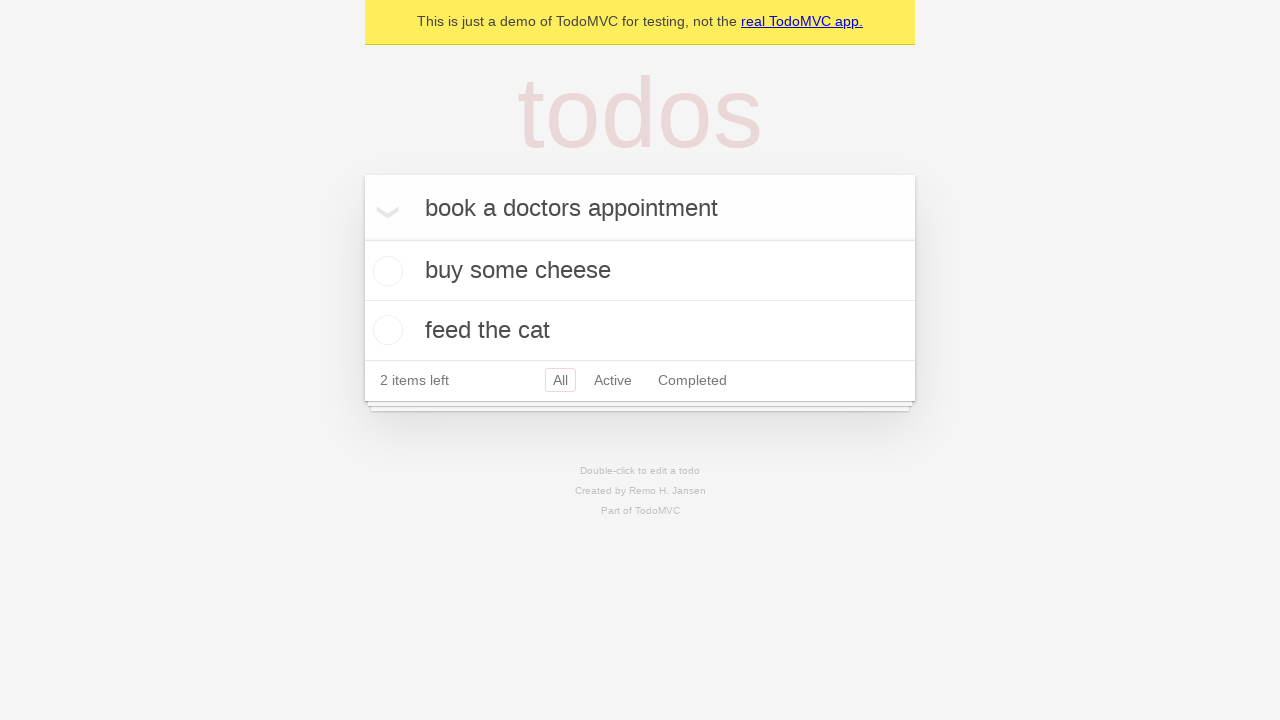

Pressed Enter to create todo item 'book a doctors appointment' on internal:attr=[placeholder="What needs to be done?"i]
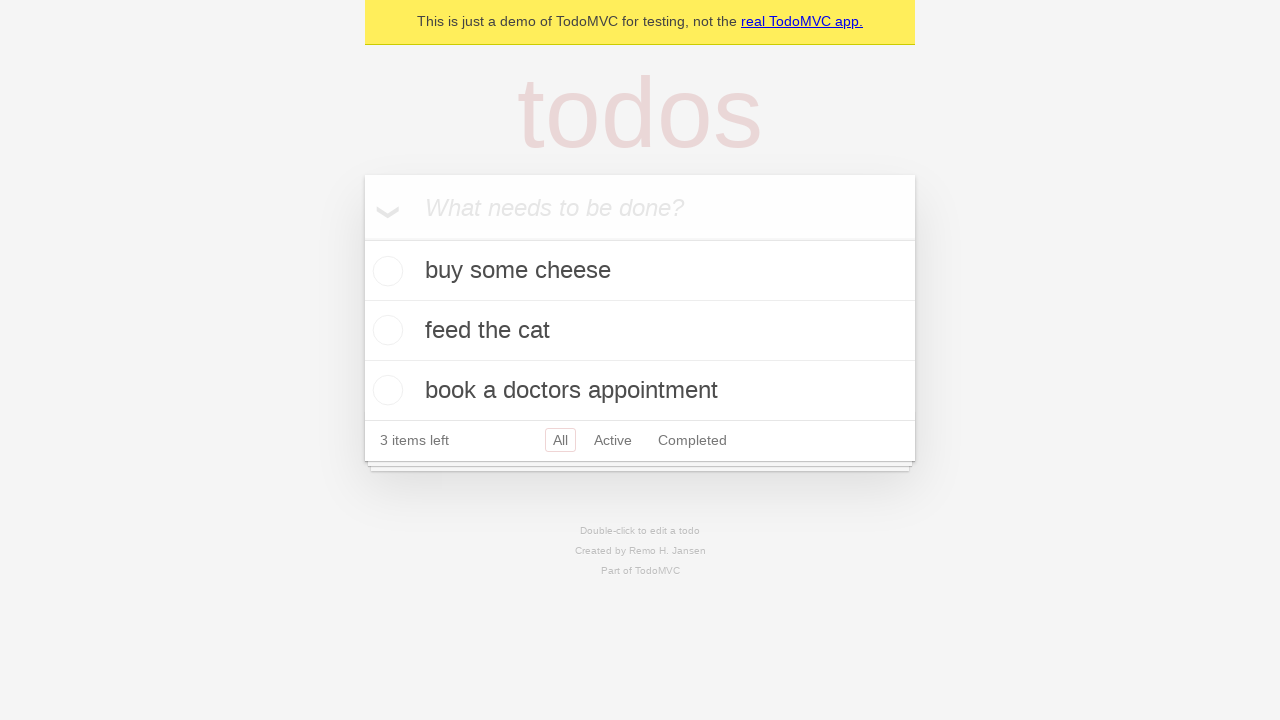

All 3 todo items loaded on the page
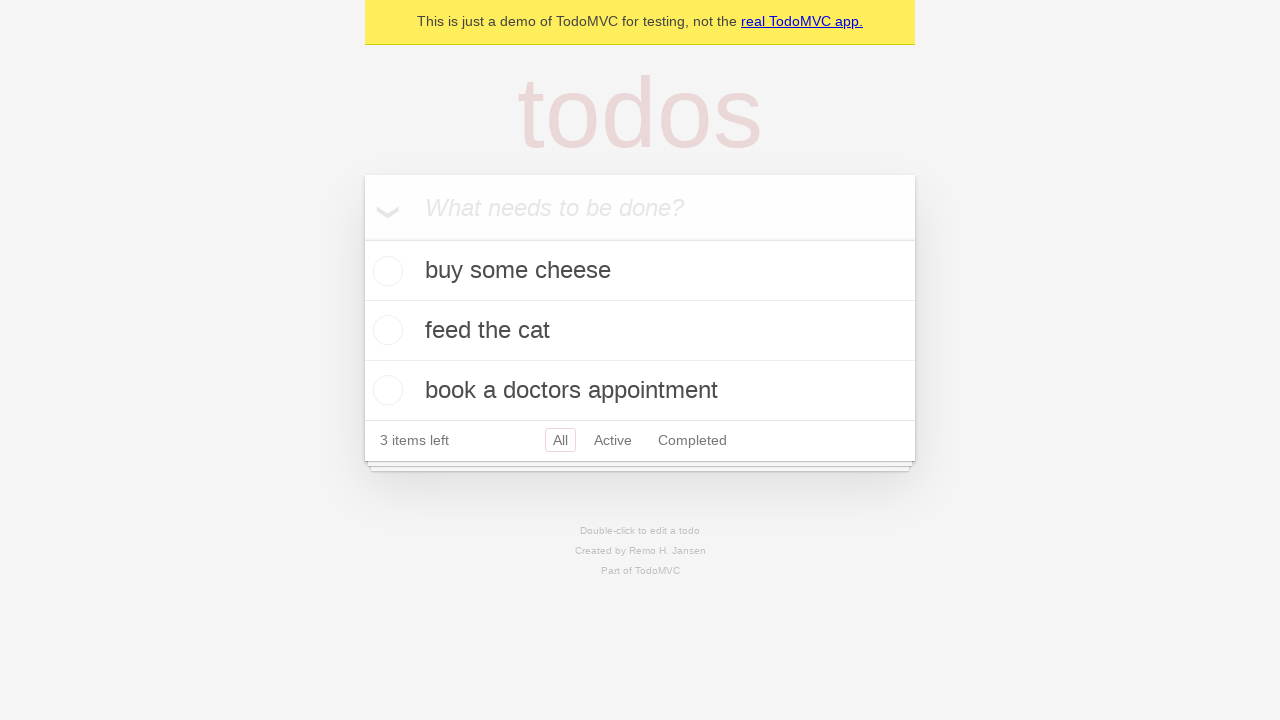

Double-clicked second todo item to enter edit mode at (640, 331) on internal:testid=[data-testid="todo-item"s] >> nth=1
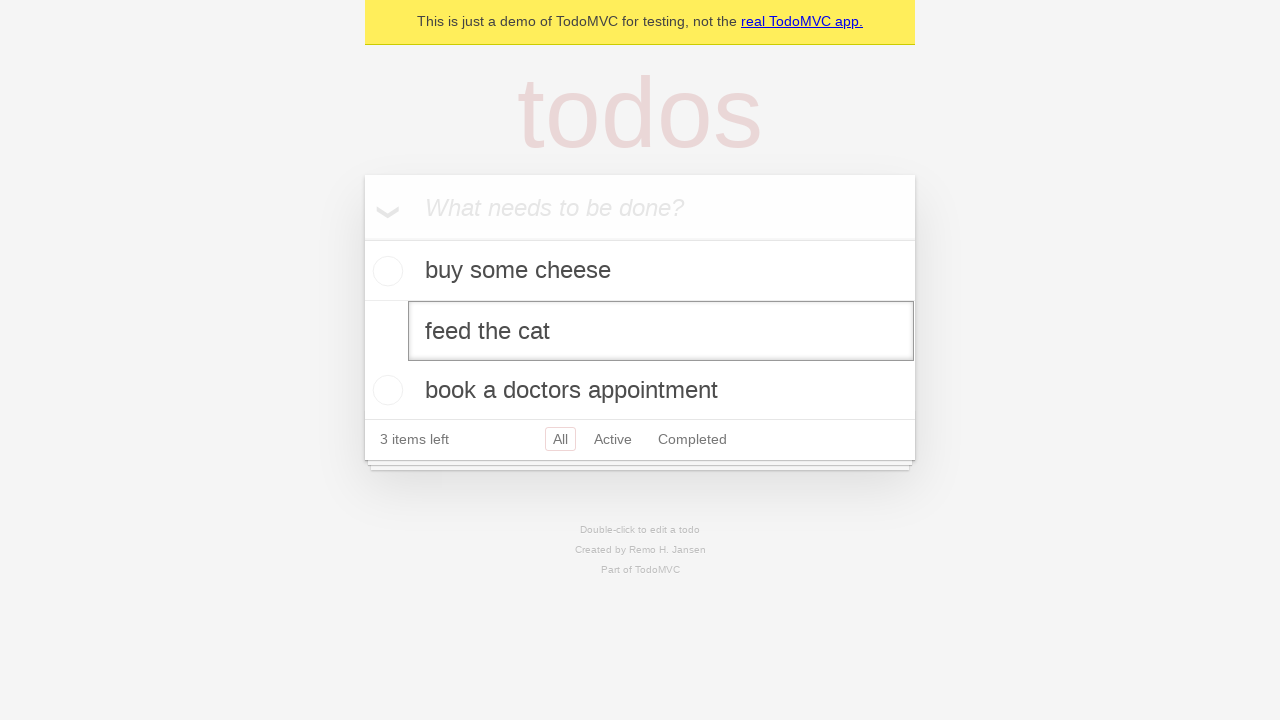

Filled edit textbox with new text 'buy some sausages' on internal:testid=[data-testid="todo-item"s] >> nth=1 >> internal:role=textbox[nam
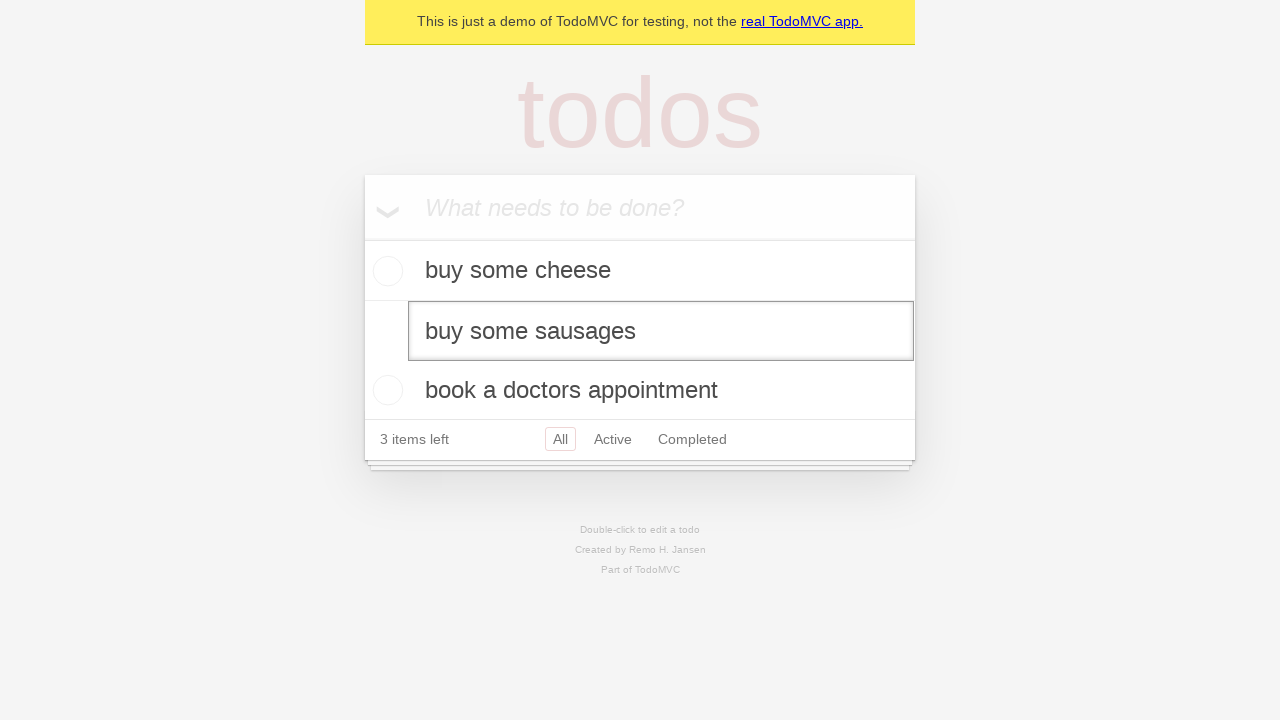

Pressed Enter to save the edited todo item on internal:testid=[data-testid="todo-item"s] >> nth=1 >> internal:role=textbox[nam
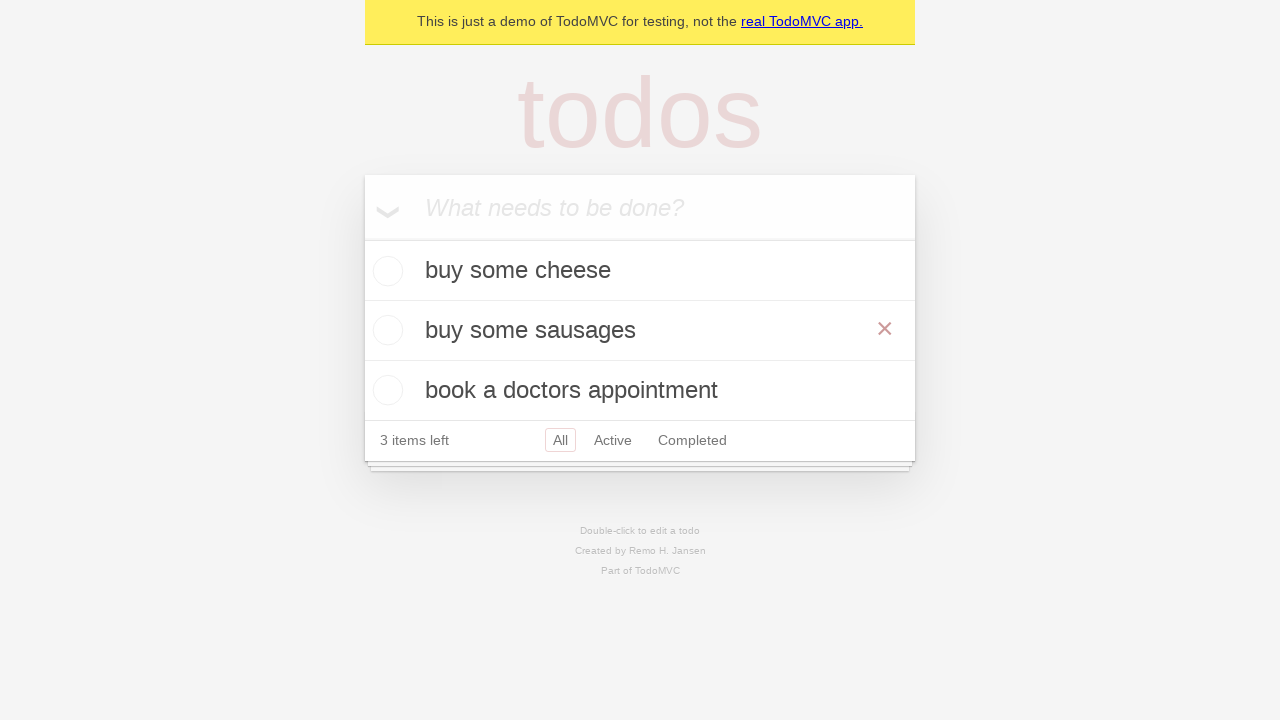

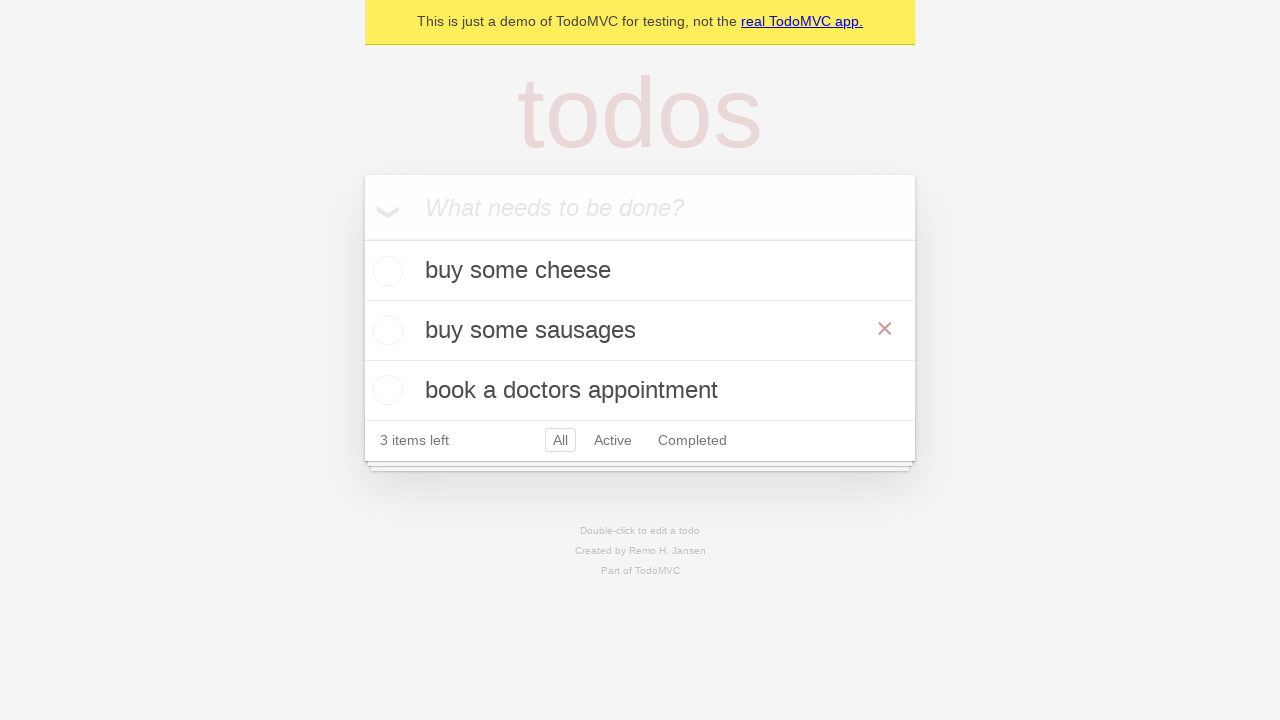